Tests login with invalid password to verify error message appears

Starting URL: http://the-internet.herokuapp.com/login

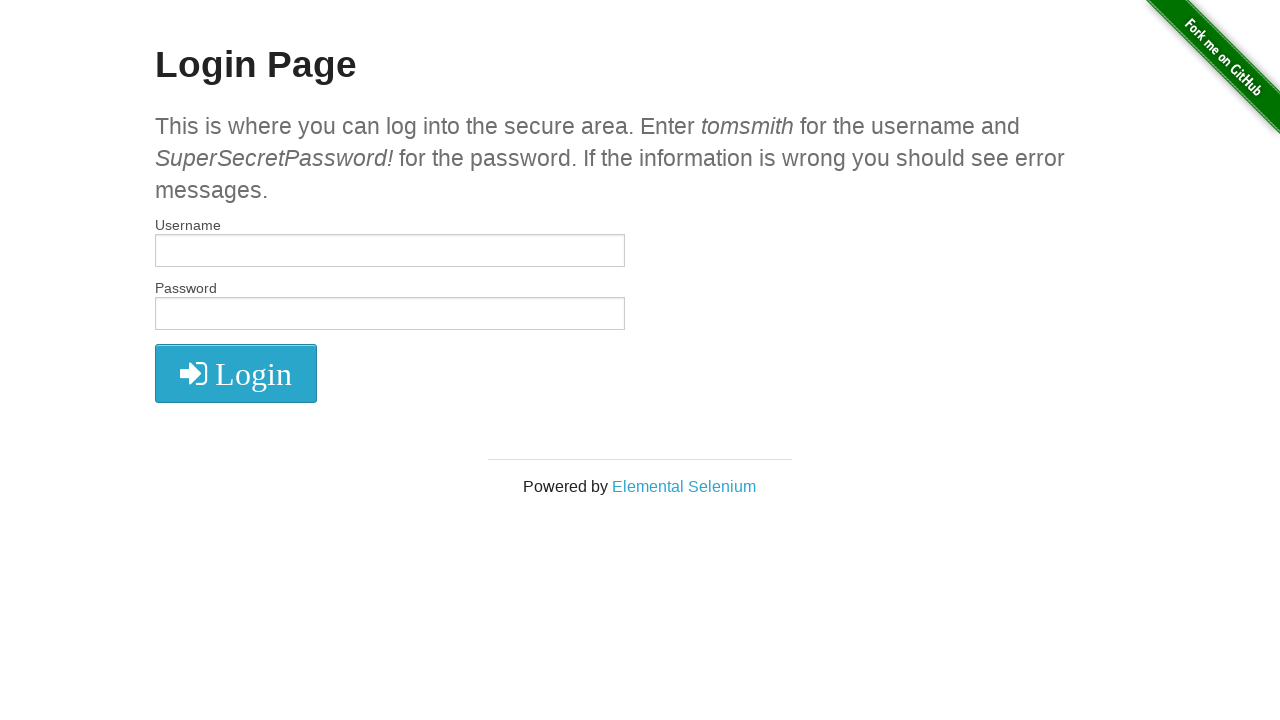

Filled username field with 'tomsmith' on #username
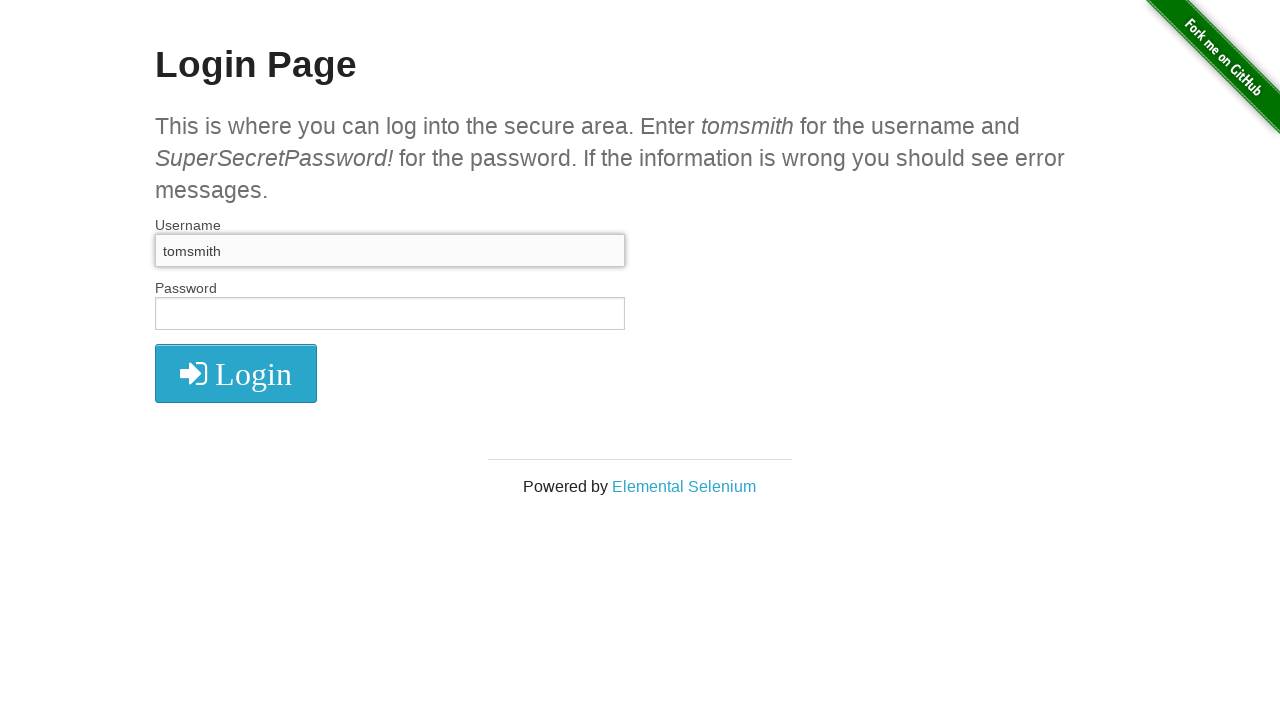

Filled password field with 'SuperSecretPassword' (invalid password) on #password
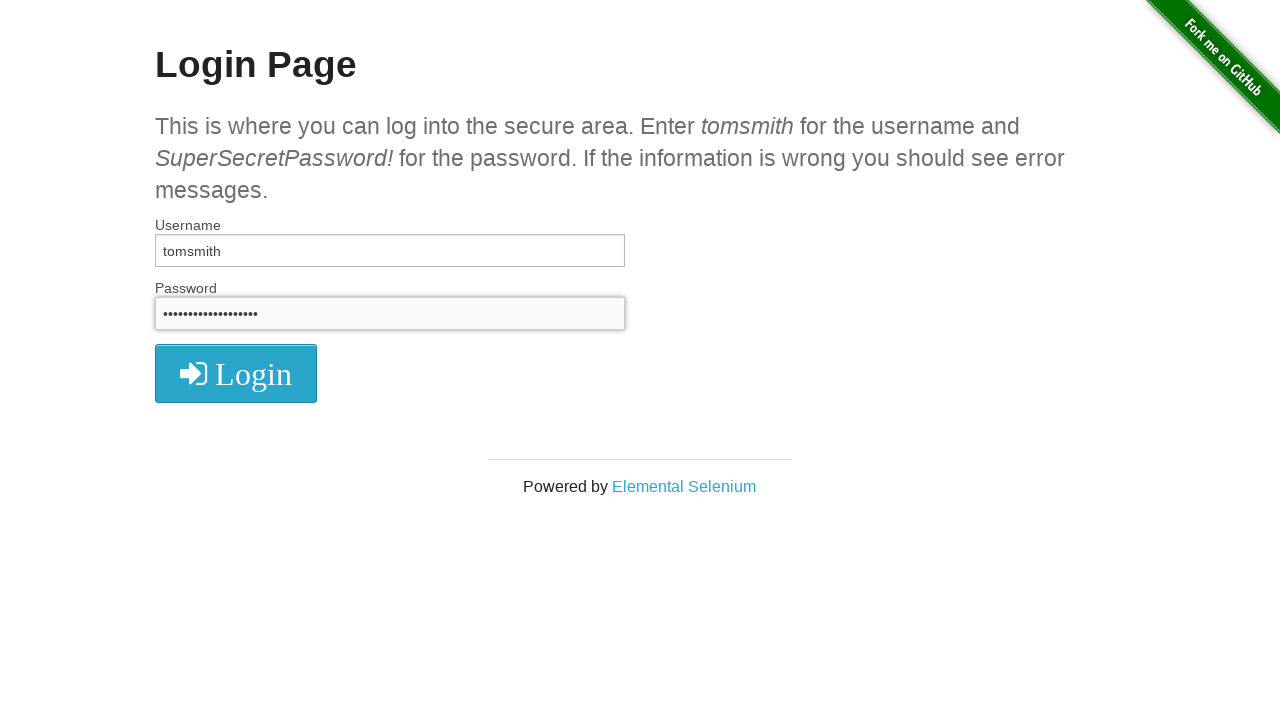

Clicked login button to submit form with invalid password at (236, 374) on xpath=//i[@class='fa fa-2x fa-sign-in']
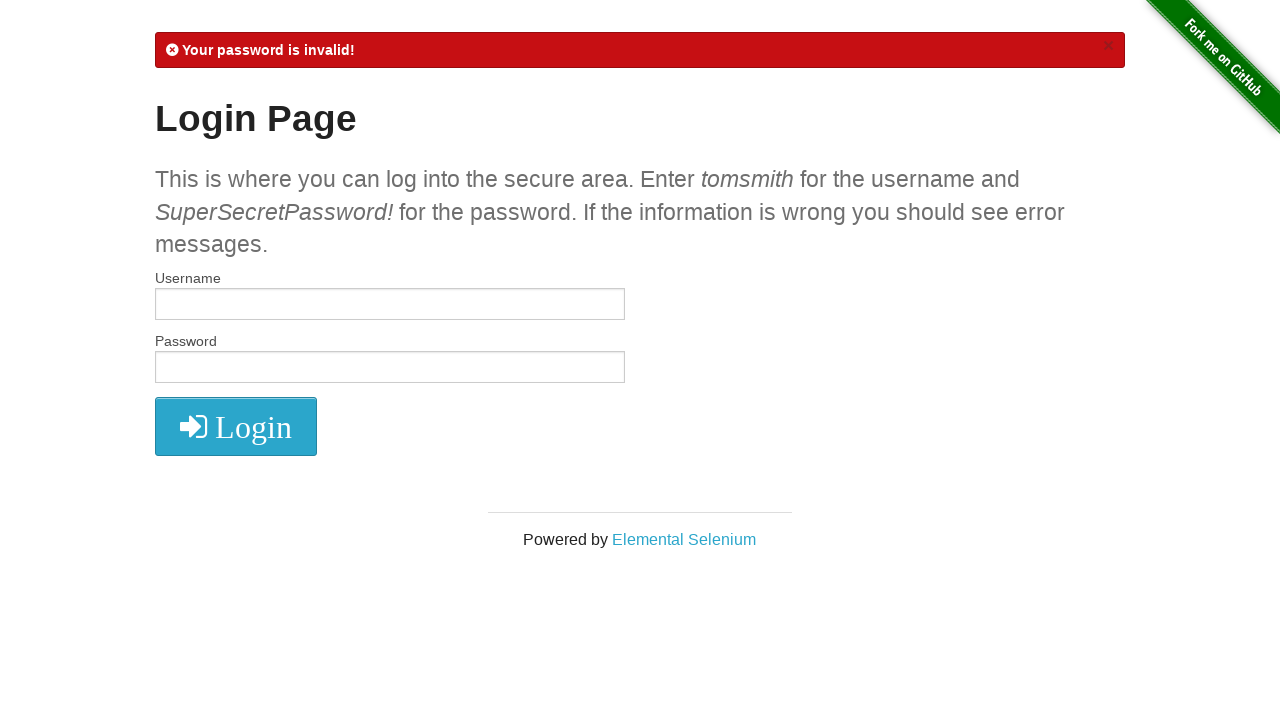

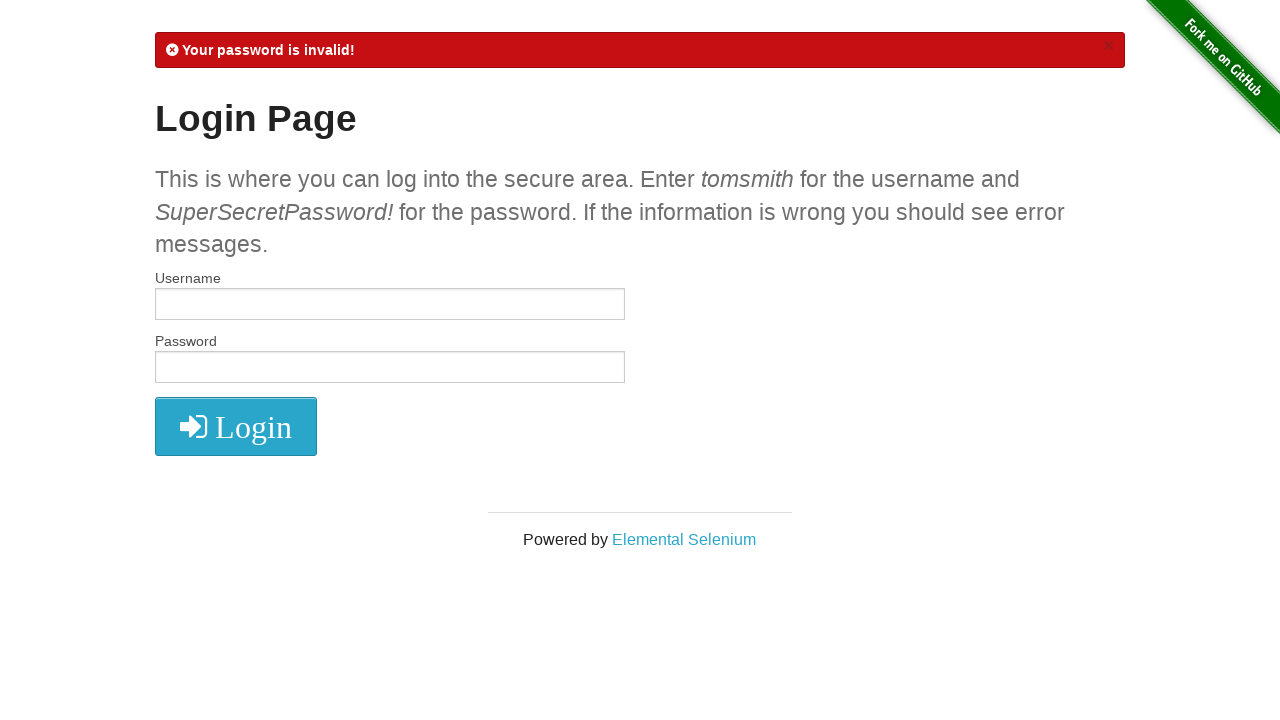